Tests checkbox click functionality by clicking a checkbox element, verifying it is selected, then pressing SPACE key to toggle its state.

Starting URL: http://sahitest.com/demo/clicks.htm

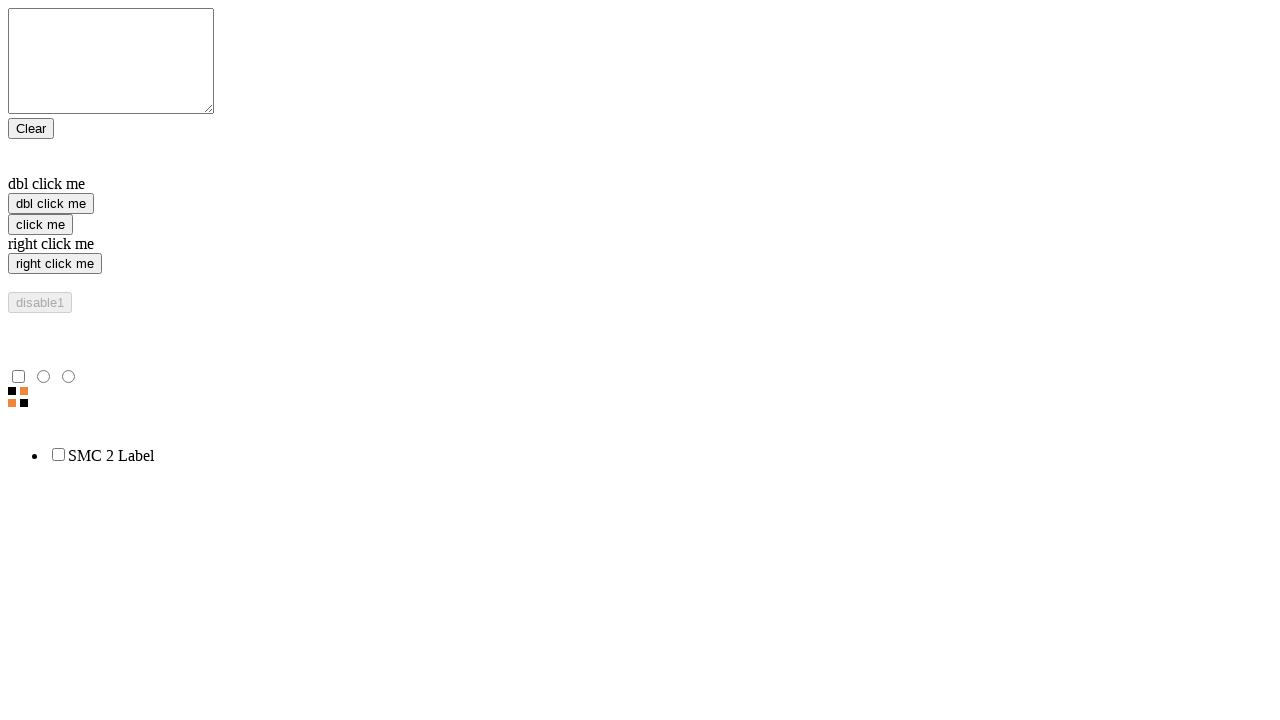

Located and clicked the checkbox element at (58, 454) on xpath=//html/body/ul//input >> nth=0
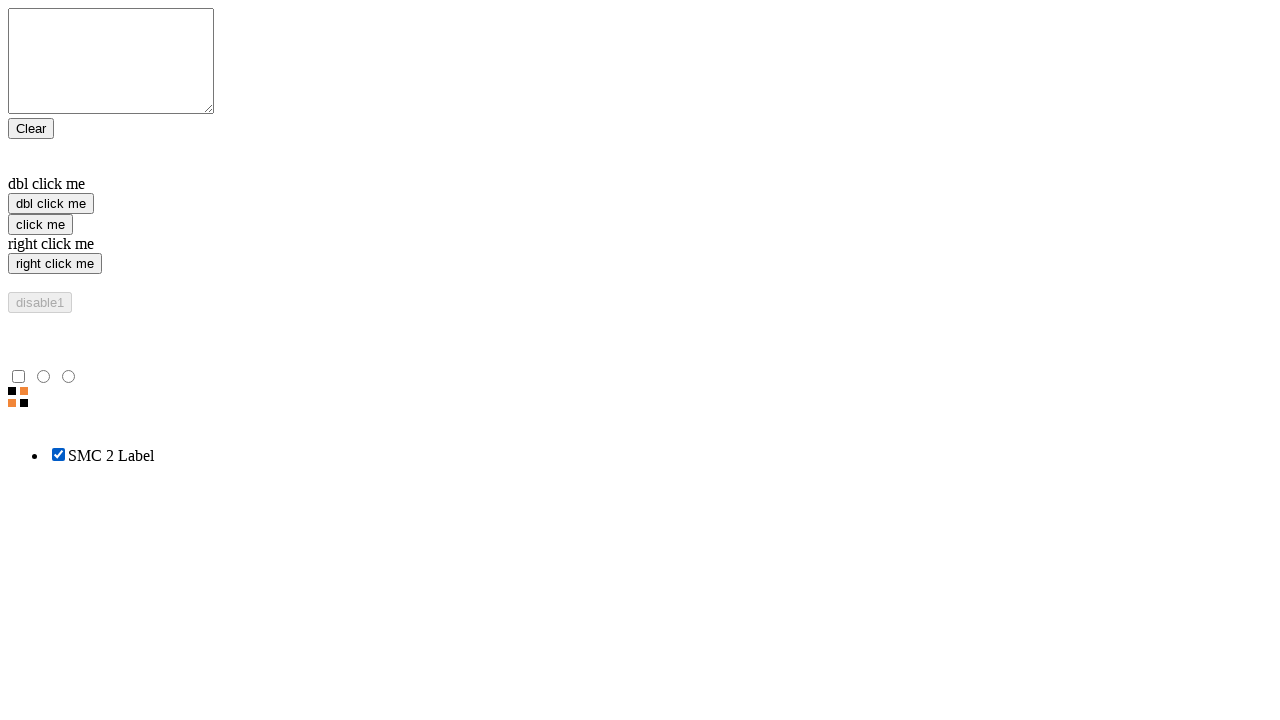

Waited 500ms for click to register
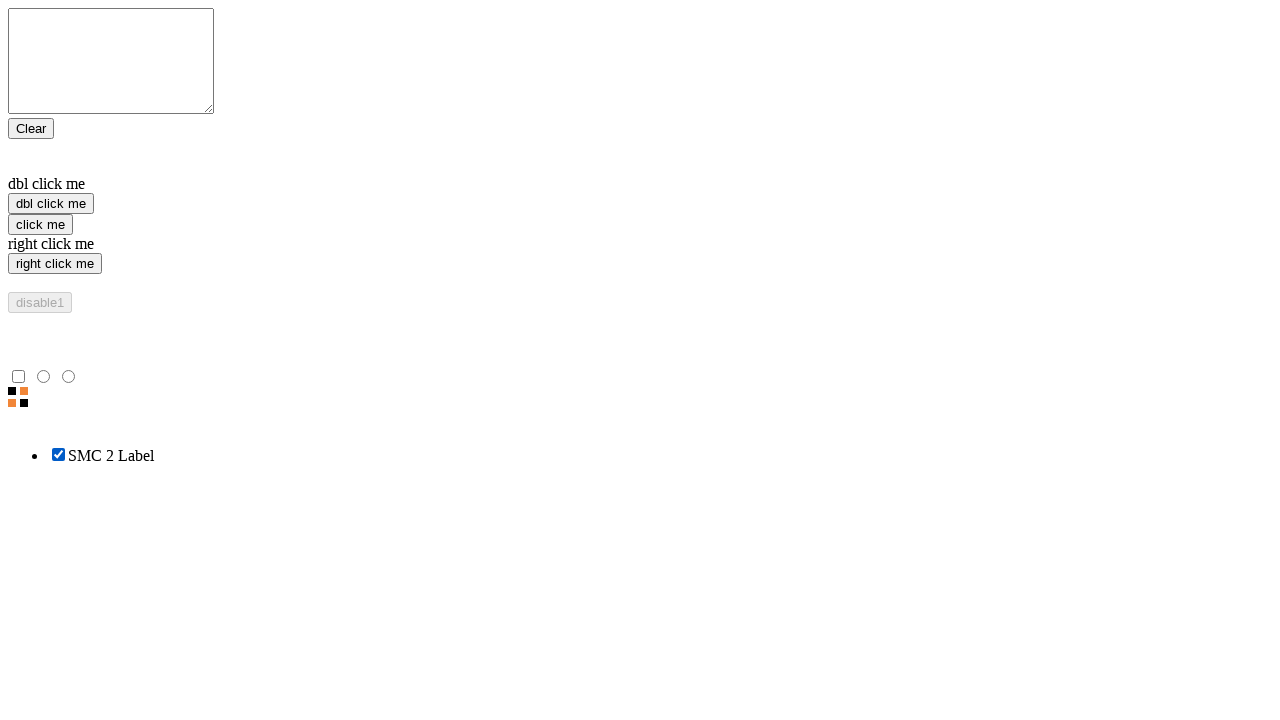

Verified that checkbox is now selected
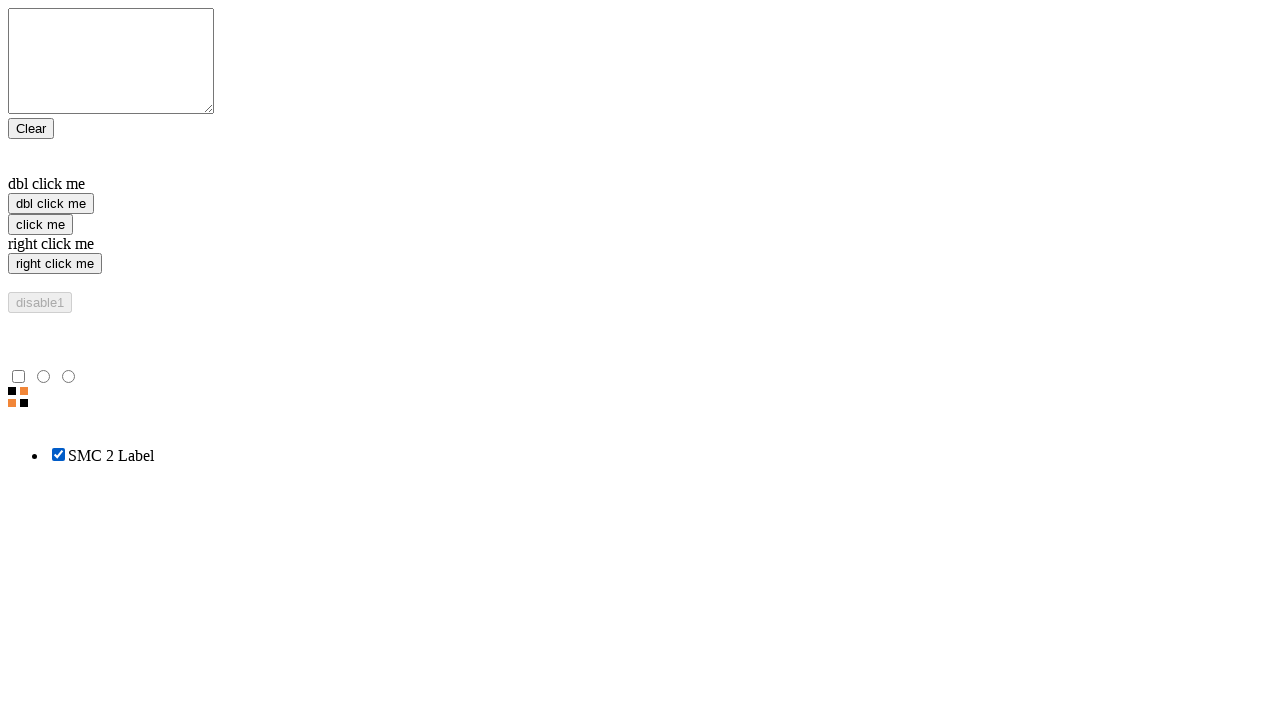

Pressed SPACE key to toggle checkbox state on xpath=//html/body/ul//input >> nth=0
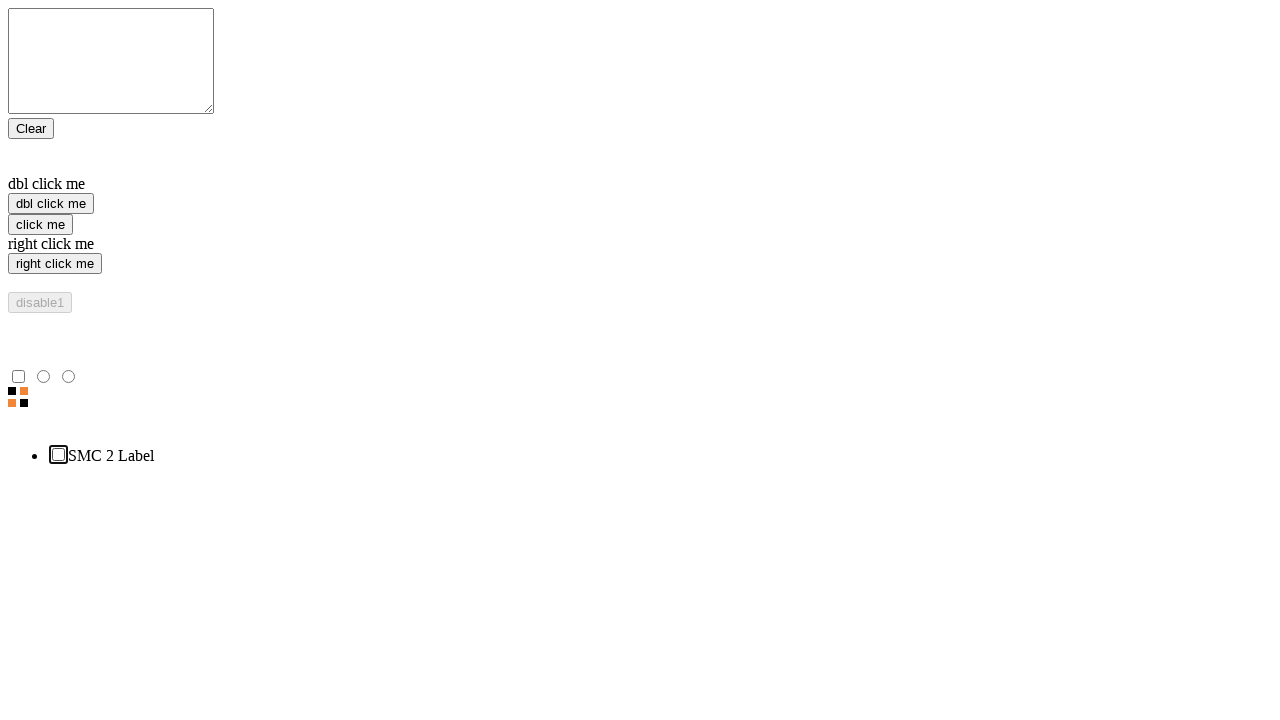

Waited 500ms to observe toggle effect
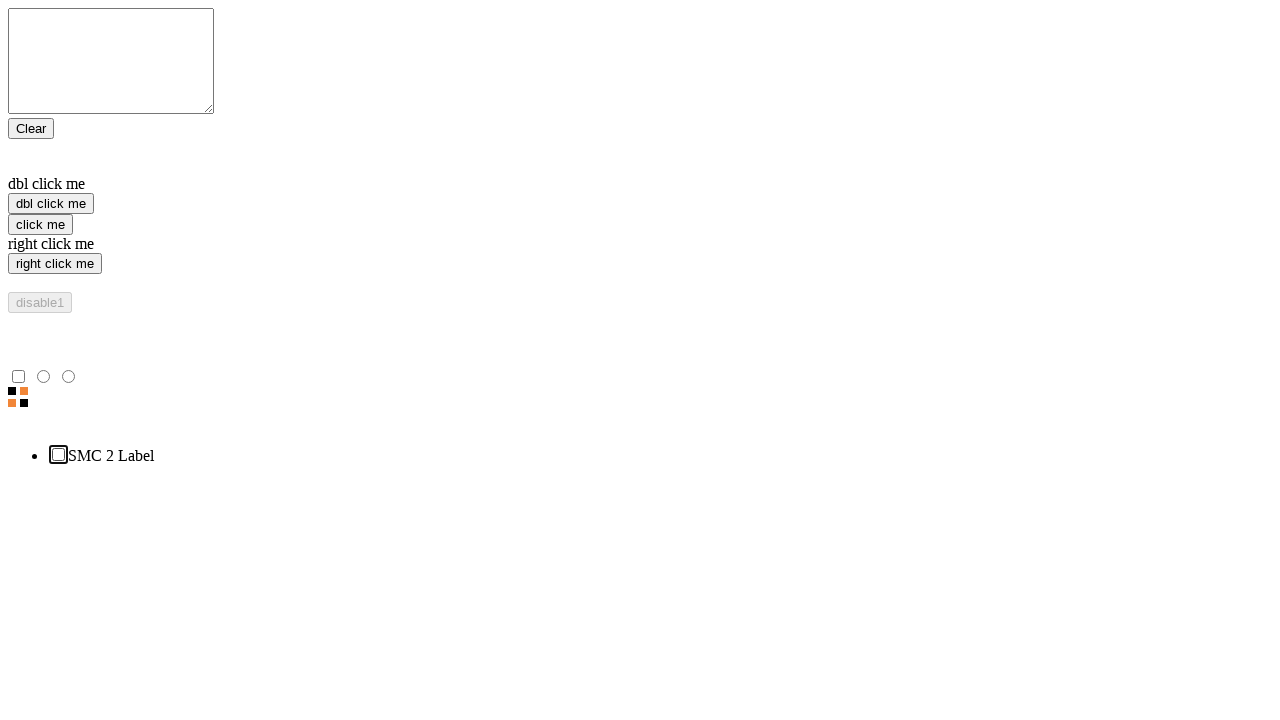

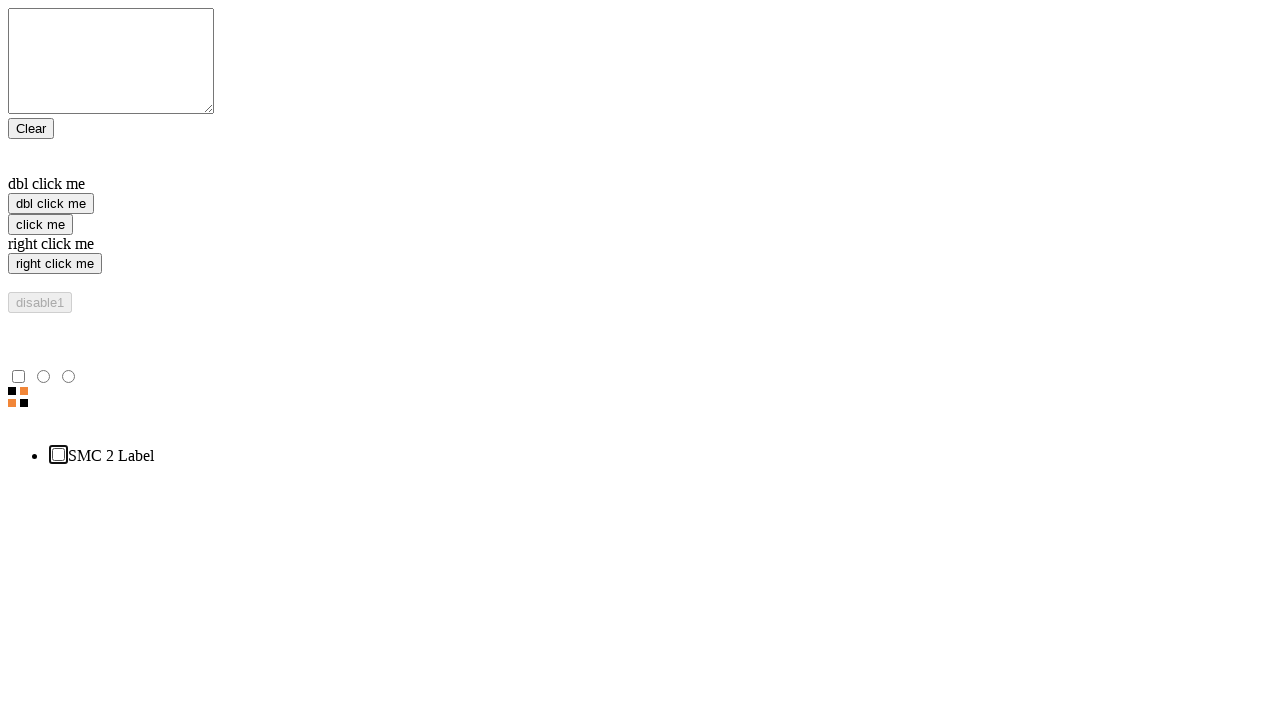